Tests the Sign Up button by clicking it and verifying navigation to the registration page

Starting URL: https://deens-master.now.sh/

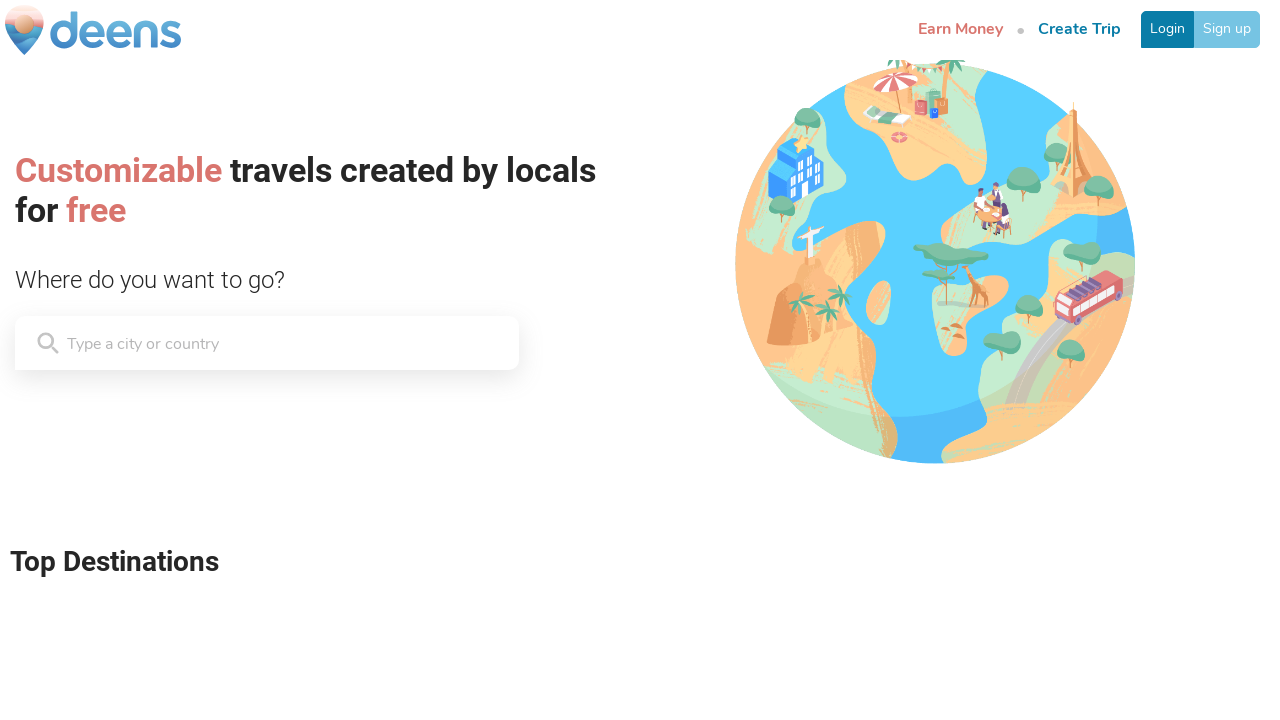

Navigated to main page at https://deens-master.now.sh/
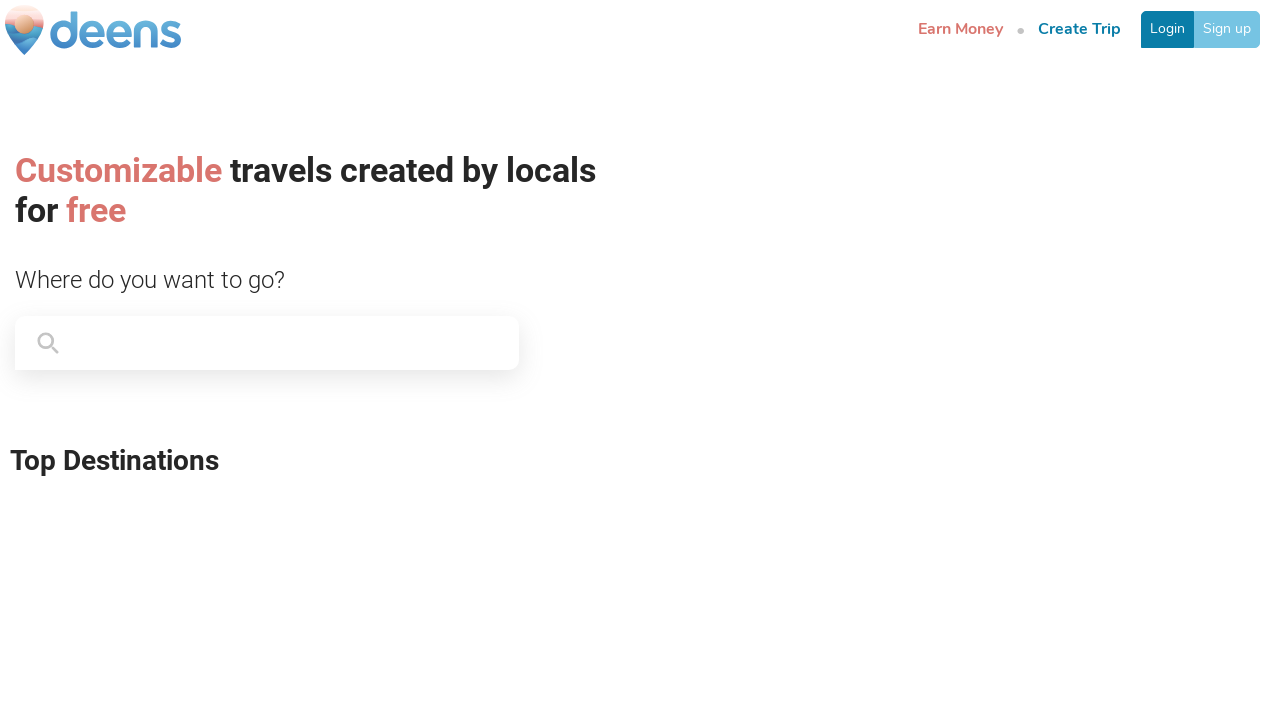

Clicked the Sign Up button at (1227, 29) on a[href='/register']
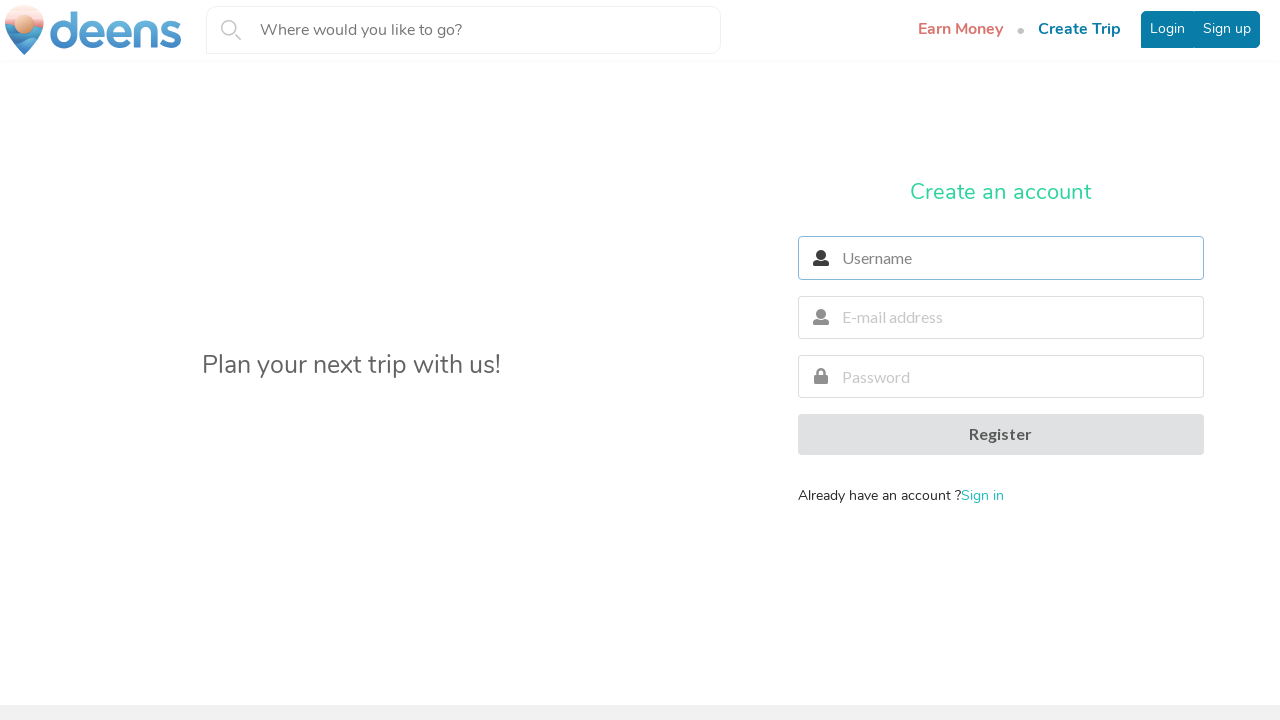

Navigation to registration page completed, network idle
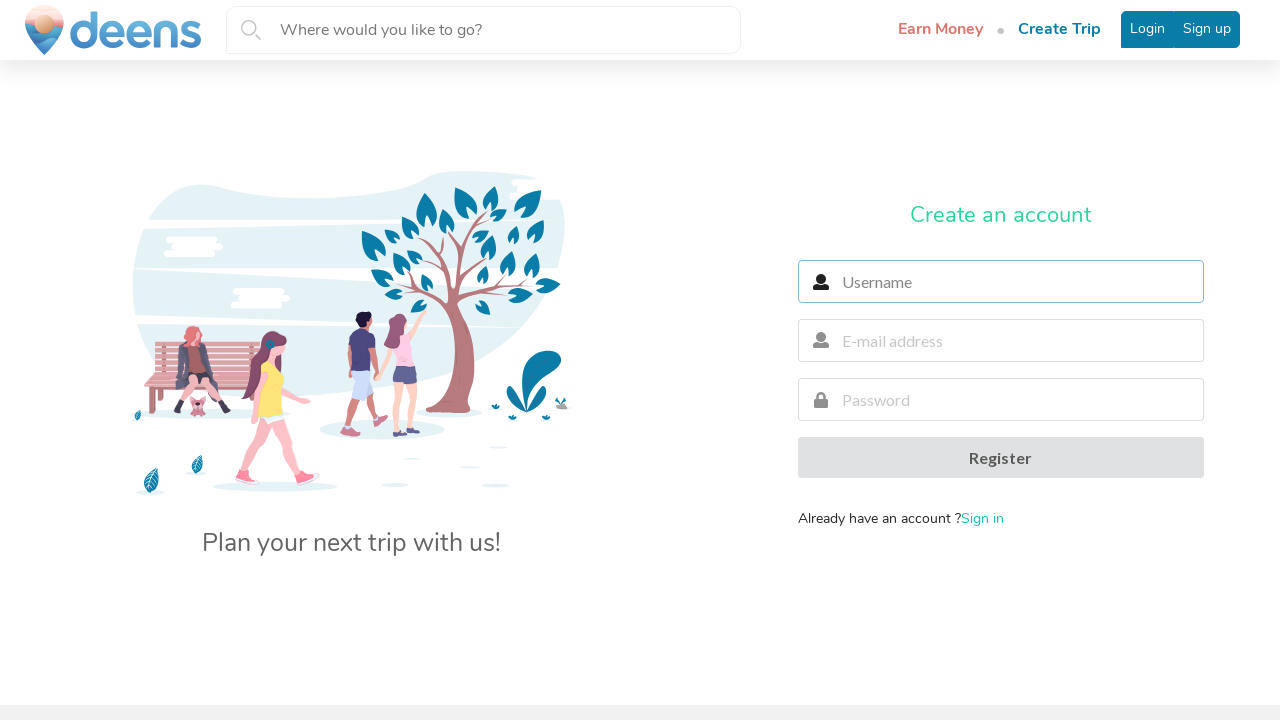

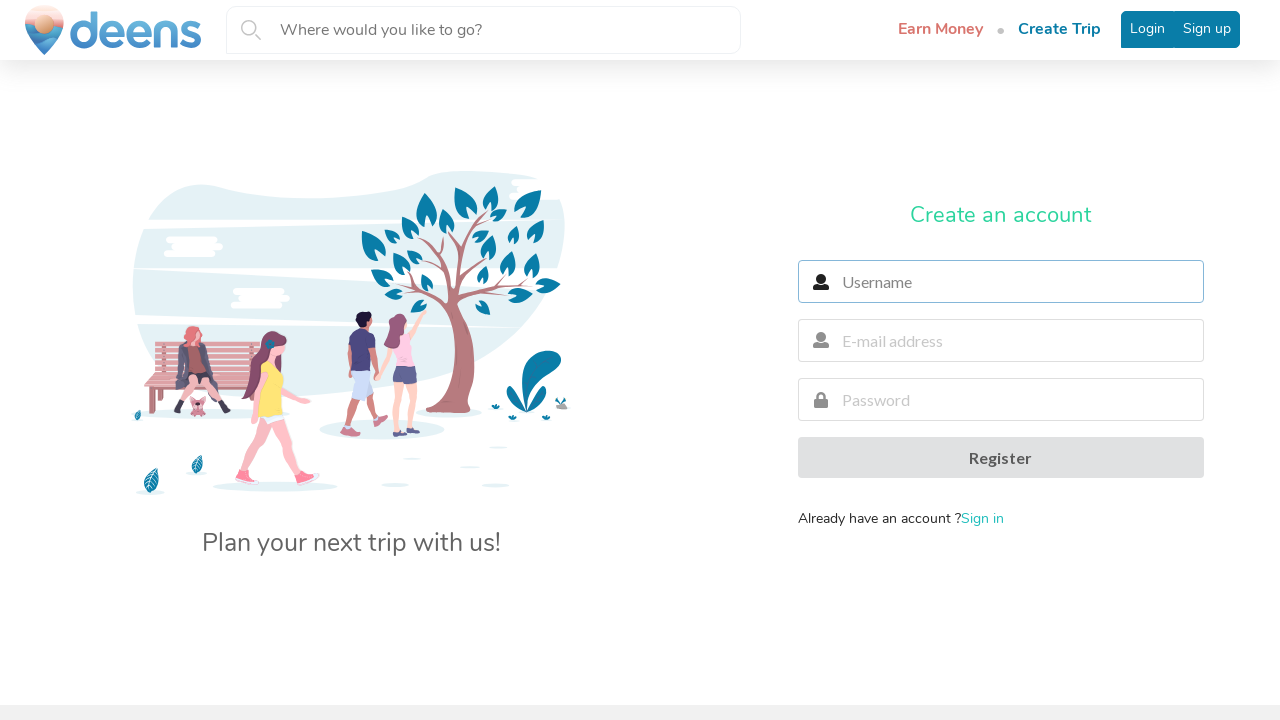